Navigates to Mars news page and waits for news content to load, verifying the page displays news articles

Starting URL: https://data-class-mars.s3.amazonaws.com/Mars/index.html

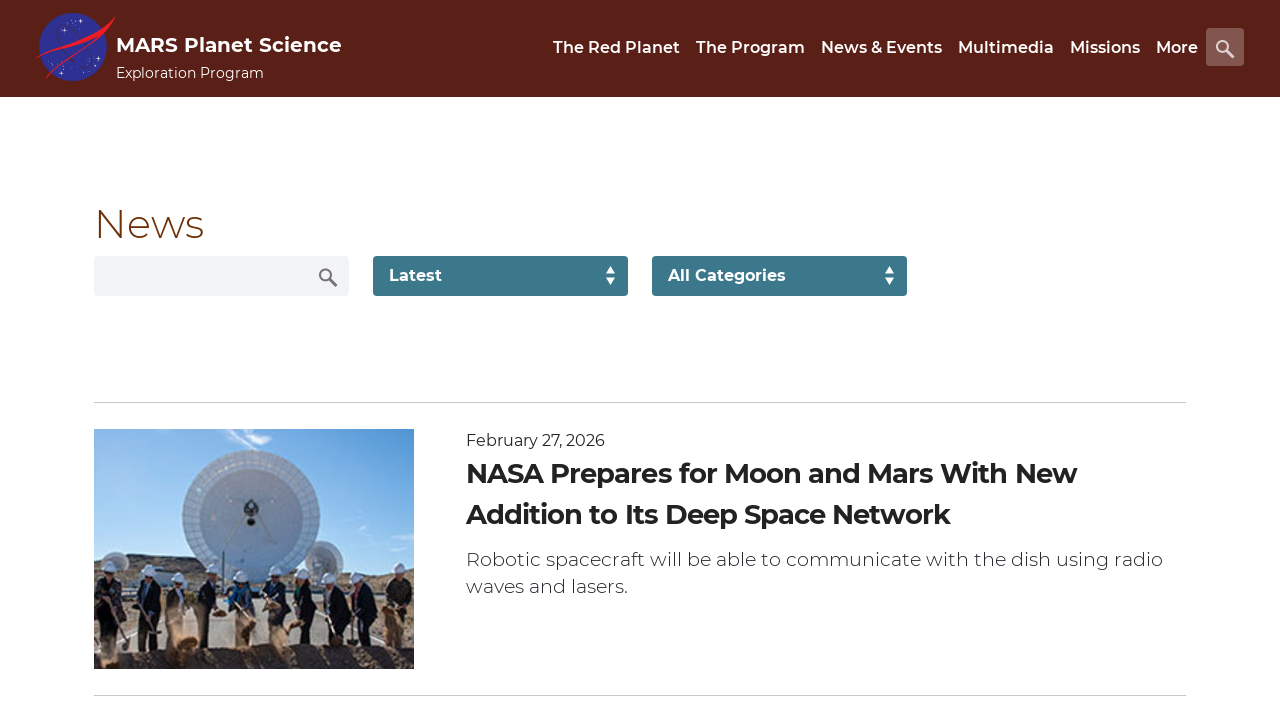

Navigated to Mars news page
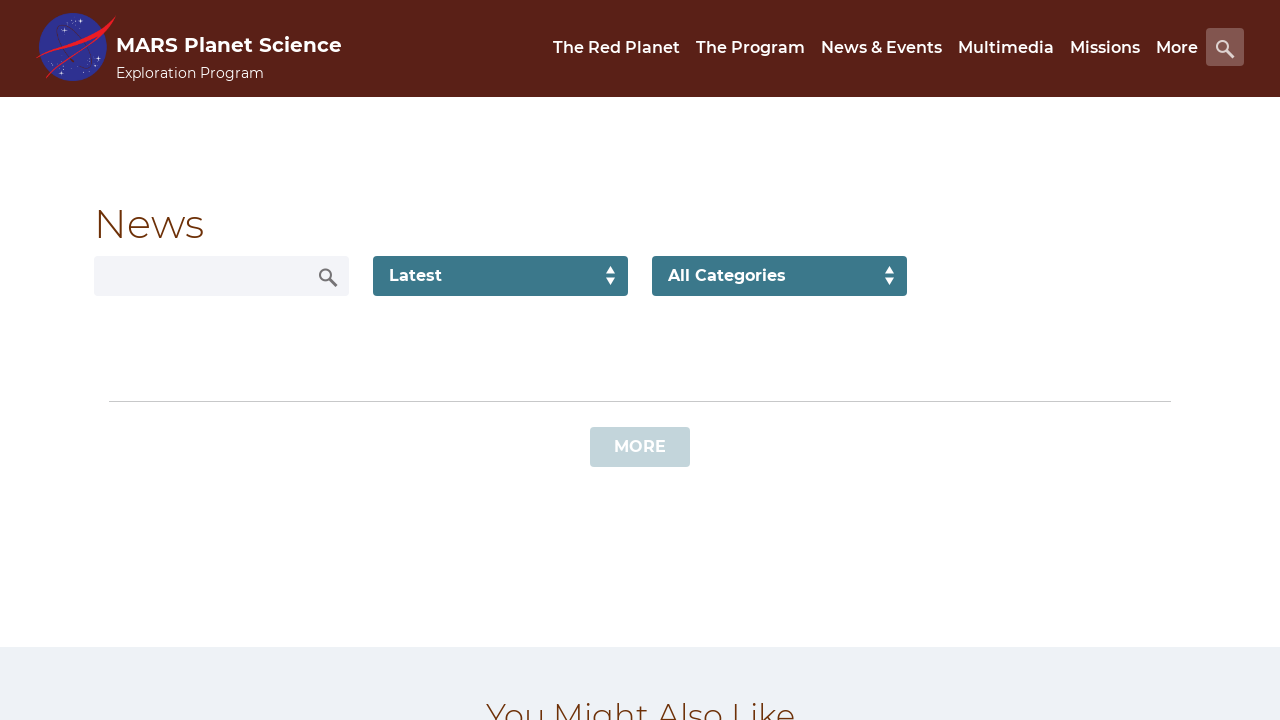

News content container loaded
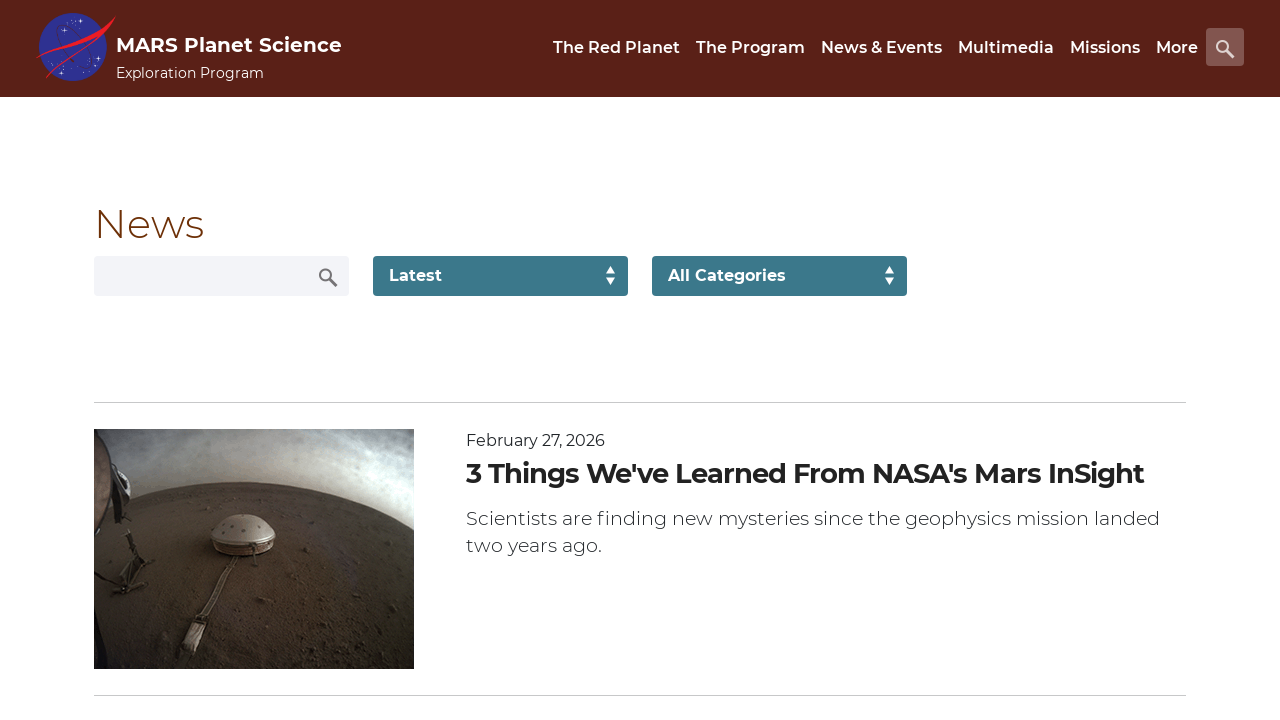

News article titles are present on the page
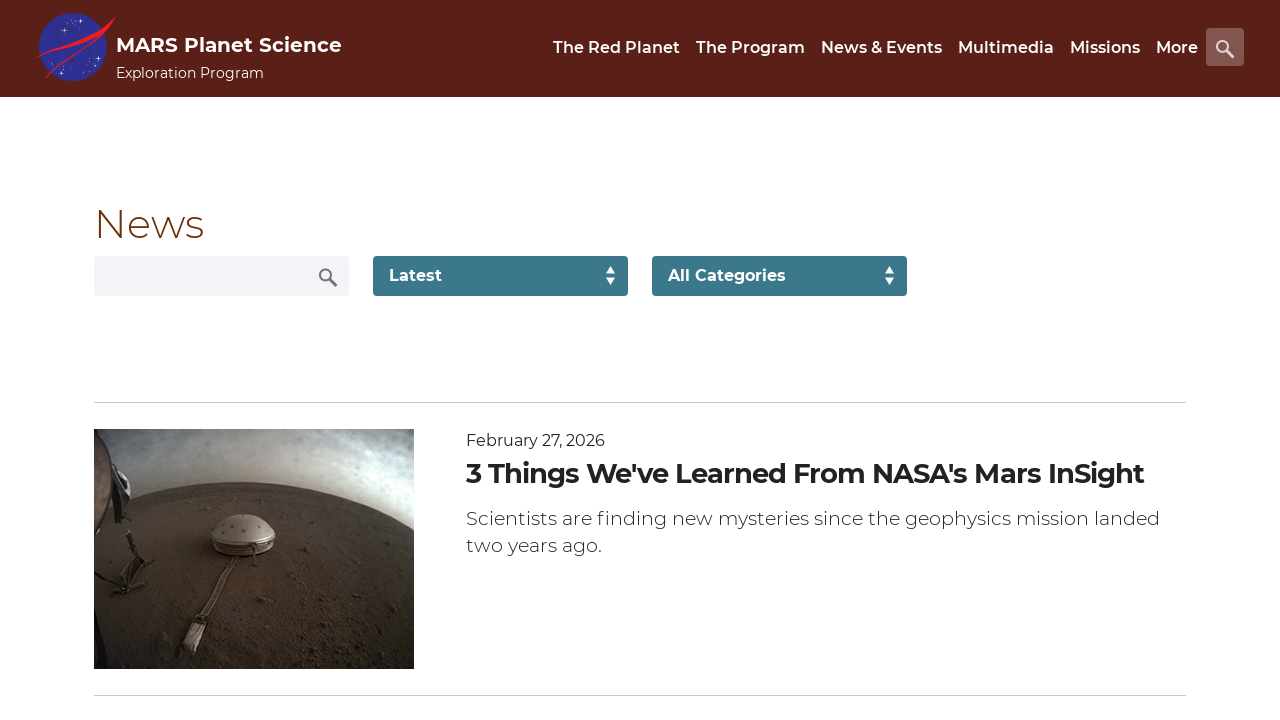

News article teaser body text is present on the page
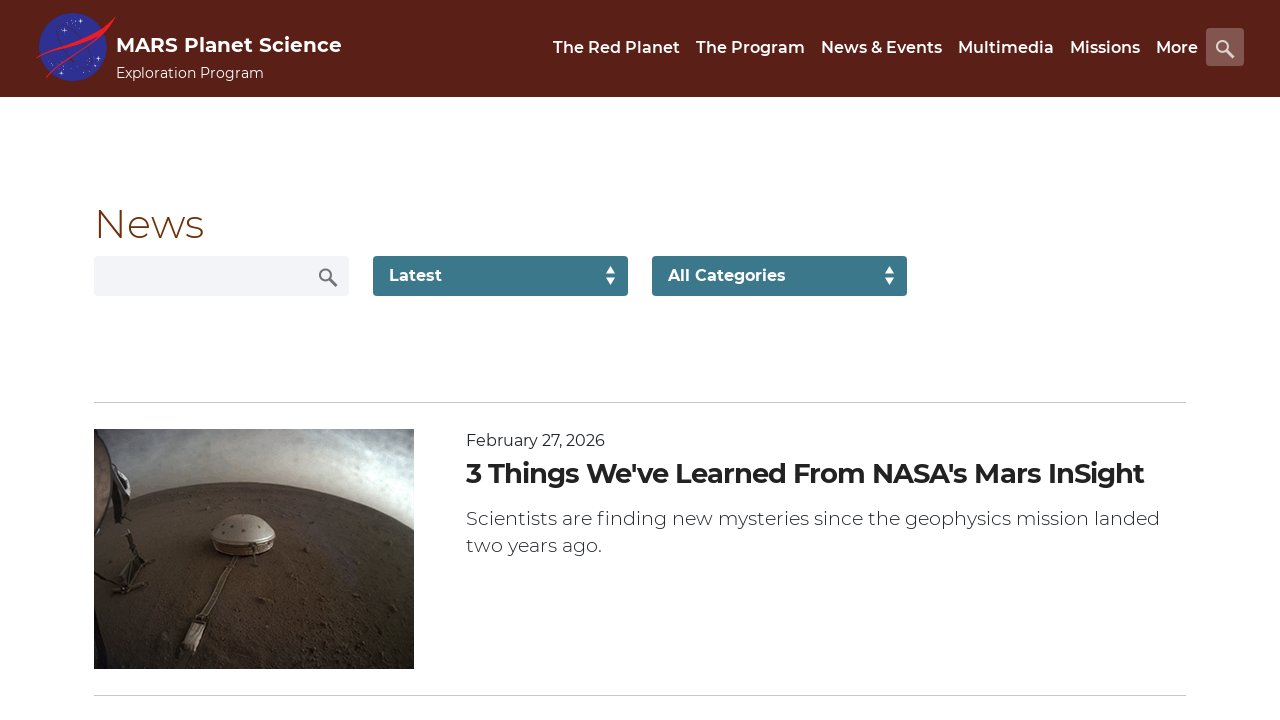

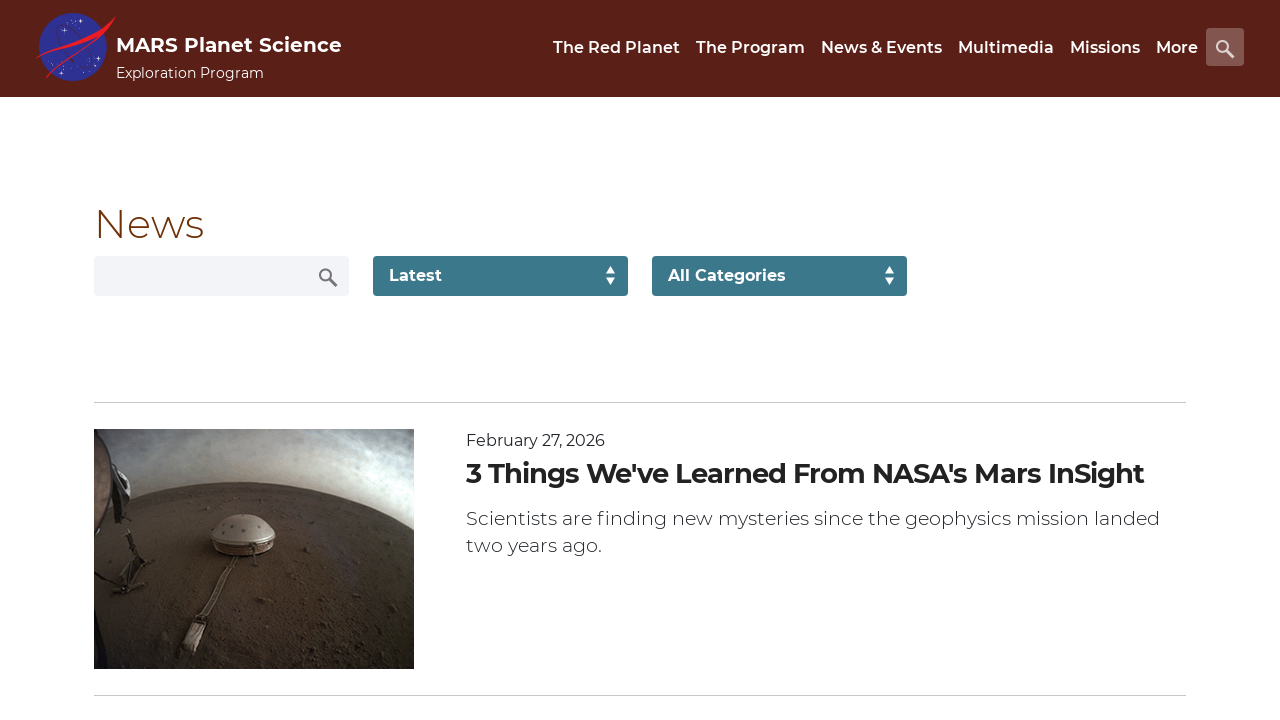